Tests that whitespace is trimmed from edited todo text

Starting URL: https://demo.playwright.dev/todomvc

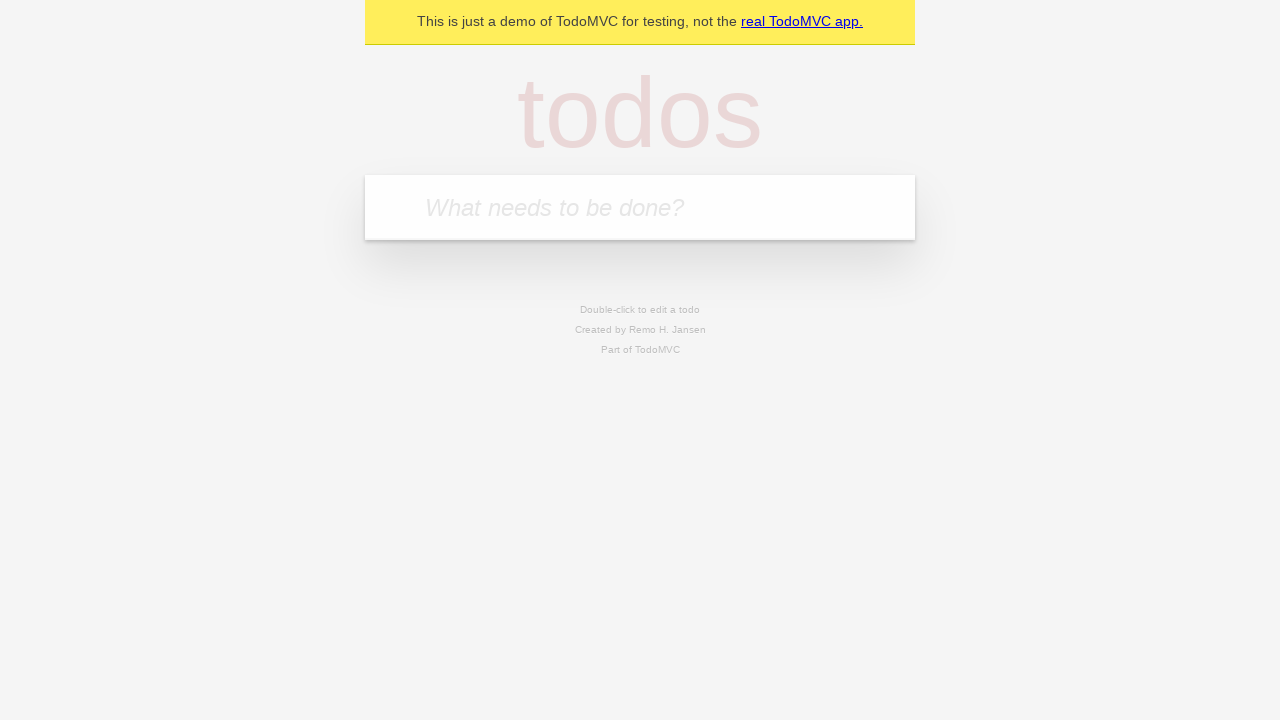

Filled todo input with 'buy some cheese' on internal:attr=[placeholder="What needs to be done?"i]
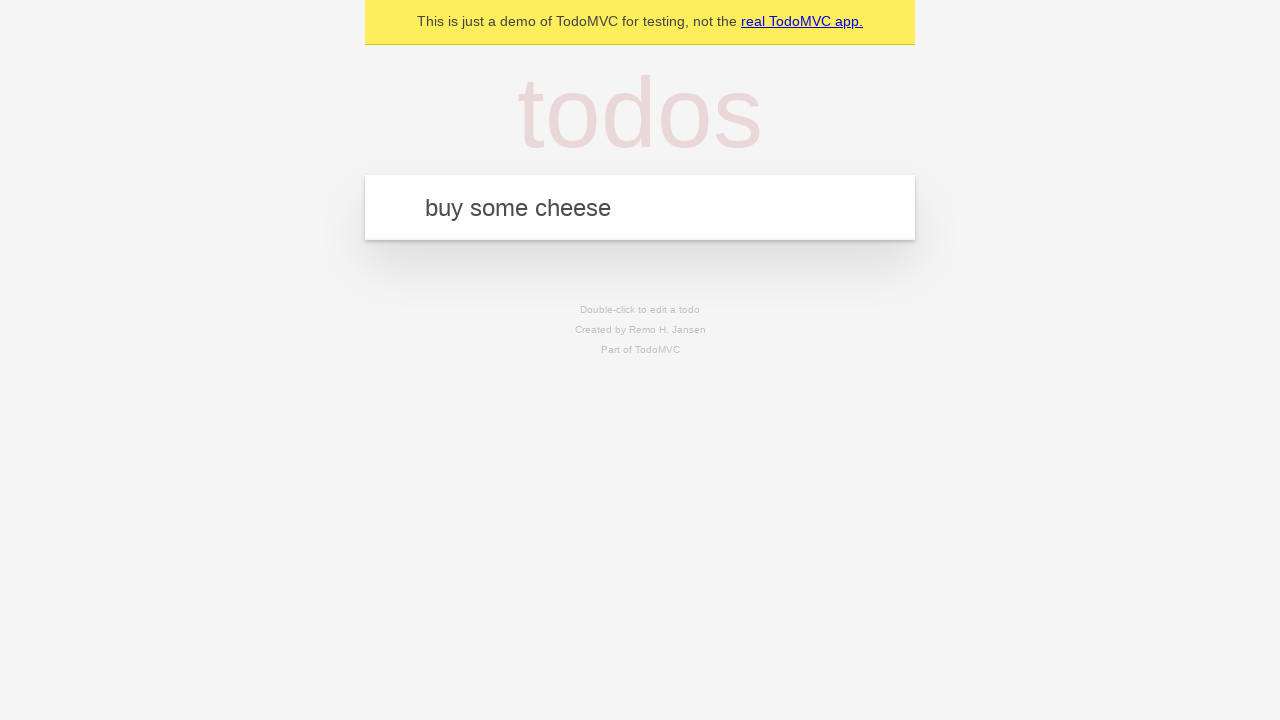

Pressed Enter to create first todo on internal:attr=[placeholder="What needs to be done?"i]
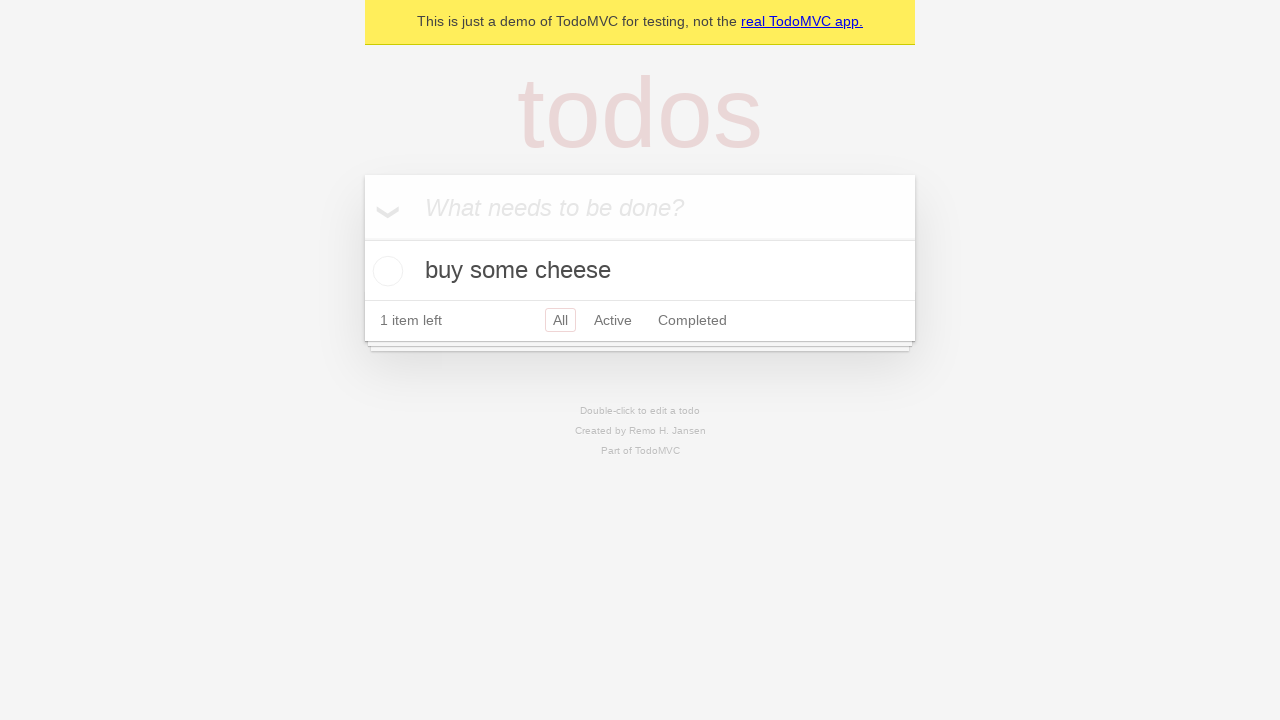

Filled todo input with 'feed the cat' on internal:attr=[placeholder="What needs to be done?"i]
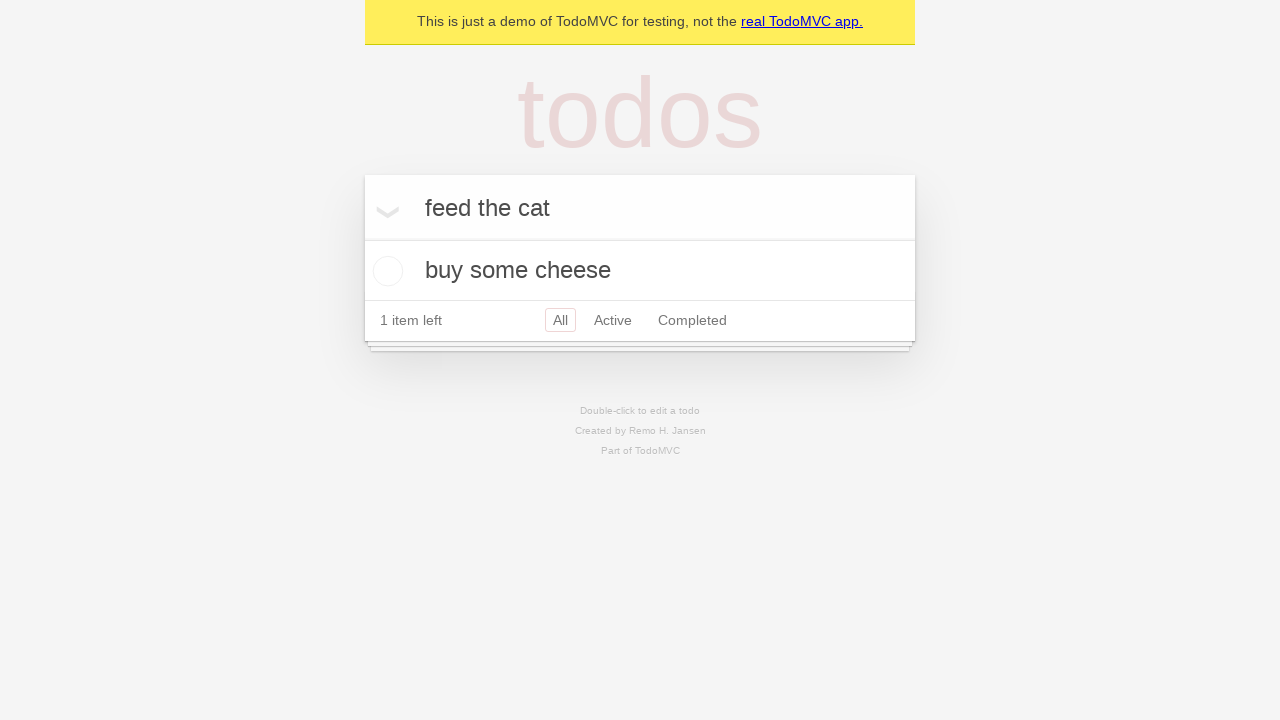

Pressed Enter to create second todo on internal:attr=[placeholder="What needs to be done?"i]
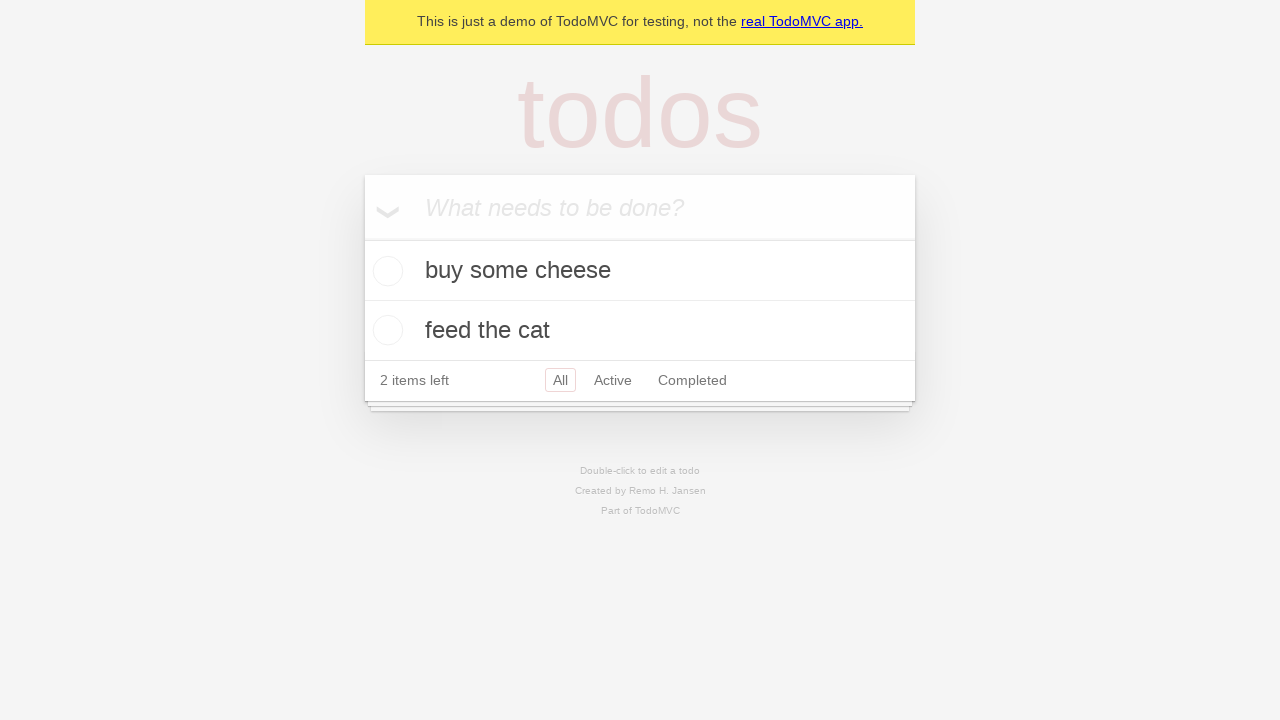

Filled todo input with 'book a doctors appointment' on internal:attr=[placeholder="What needs to be done?"i]
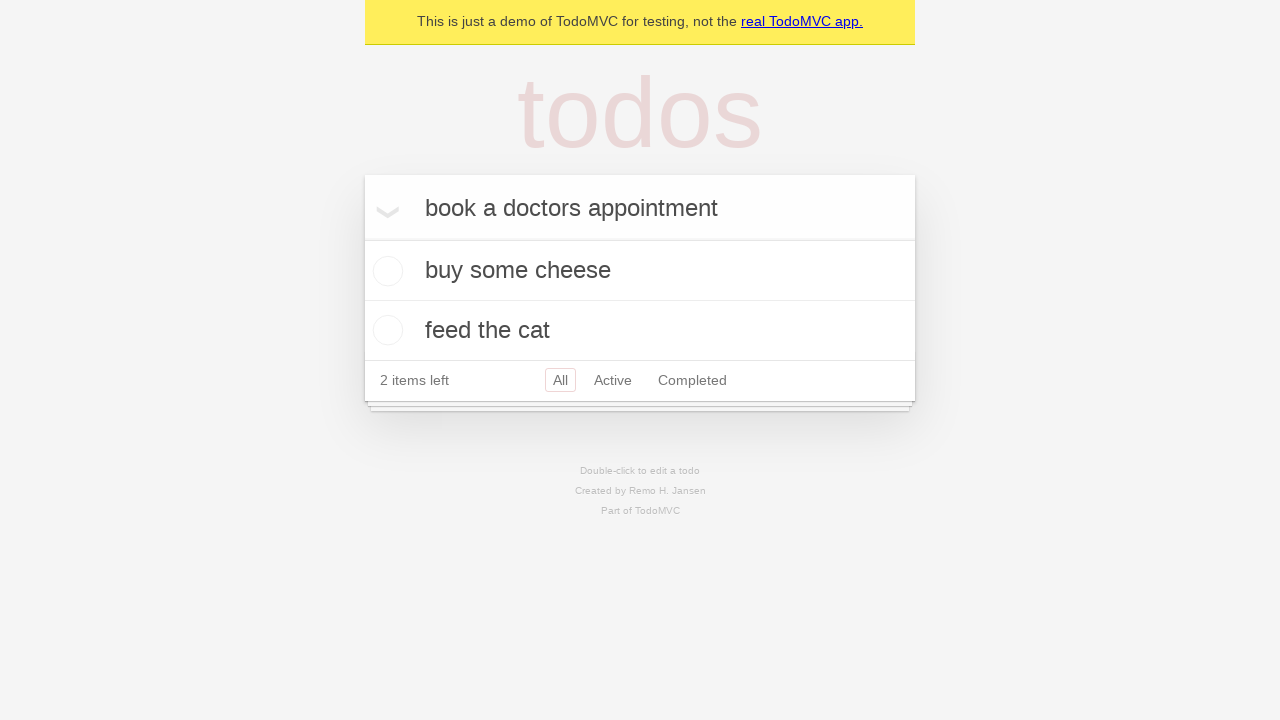

Pressed Enter to create third todo on internal:attr=[placeholder="What needs to be done?"i]
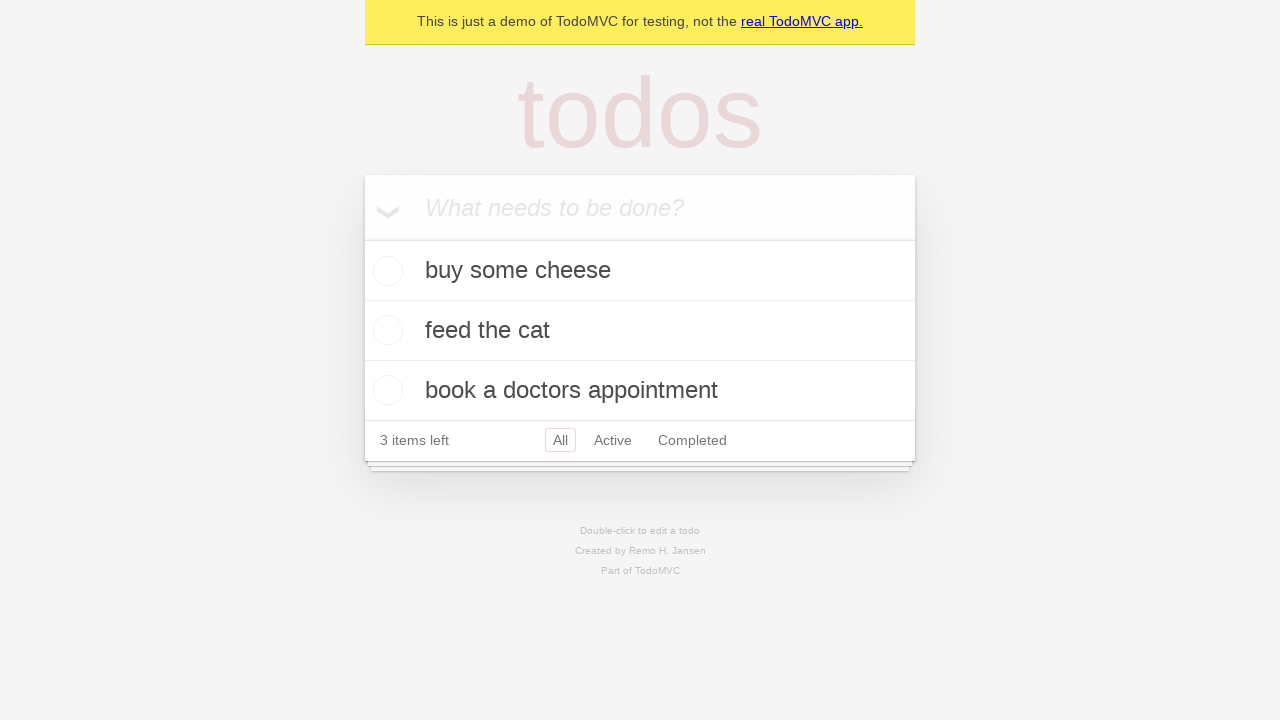

Double-clicked second todo to enter edit mode at (640, 331) on internal:testid=[data-testid="todo-item"s] >> nth=1
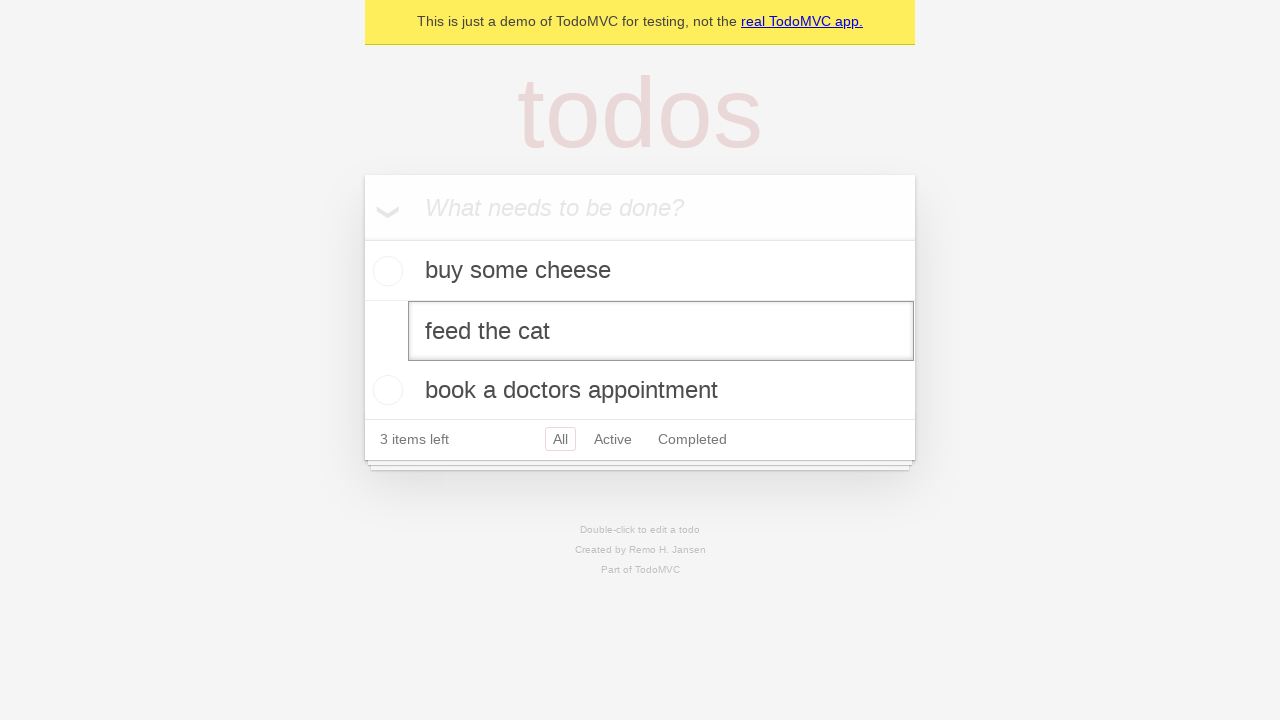

Filled edit field with text containing leading and trailing whitespace on internal:testid=[data-testid="todo-item"s] >> nth=1 >> internal:role=textbox[nam
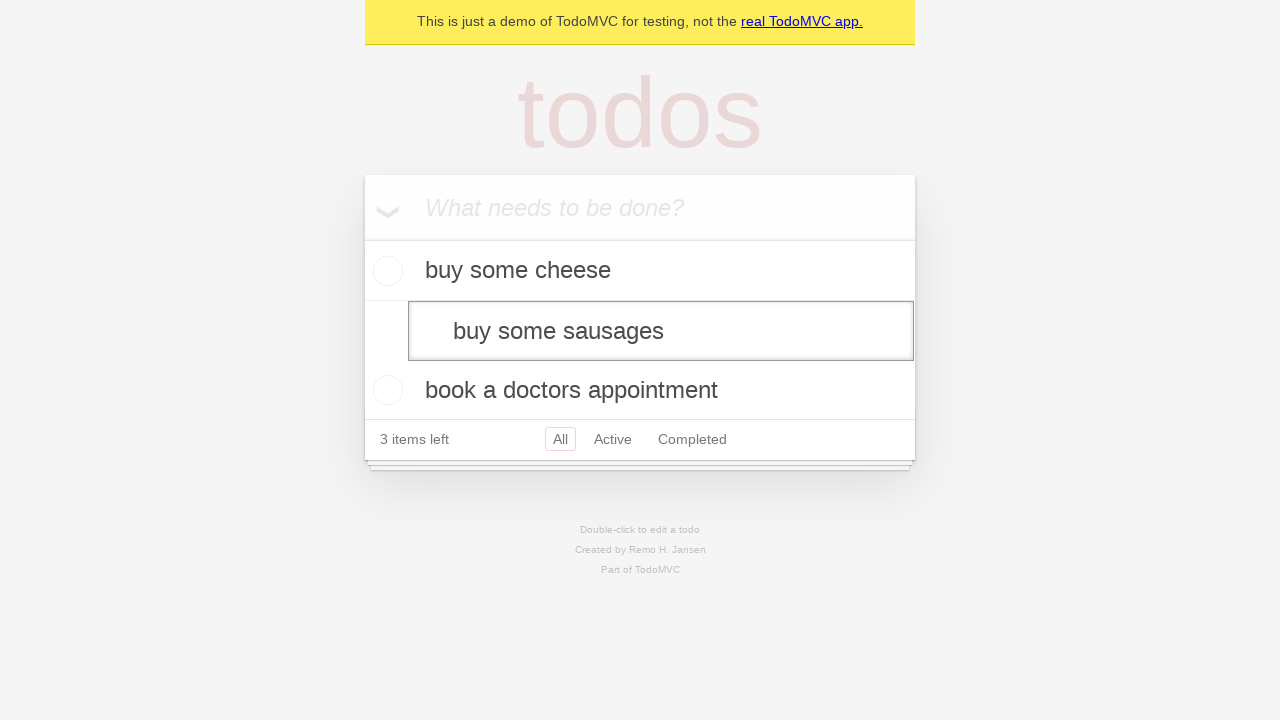

Pressed Enter to save edited todo with whitespace trimmed on internal:testid=[data-testid="todo-item"s] >> nth=1 >> internal:role=textbox[nam
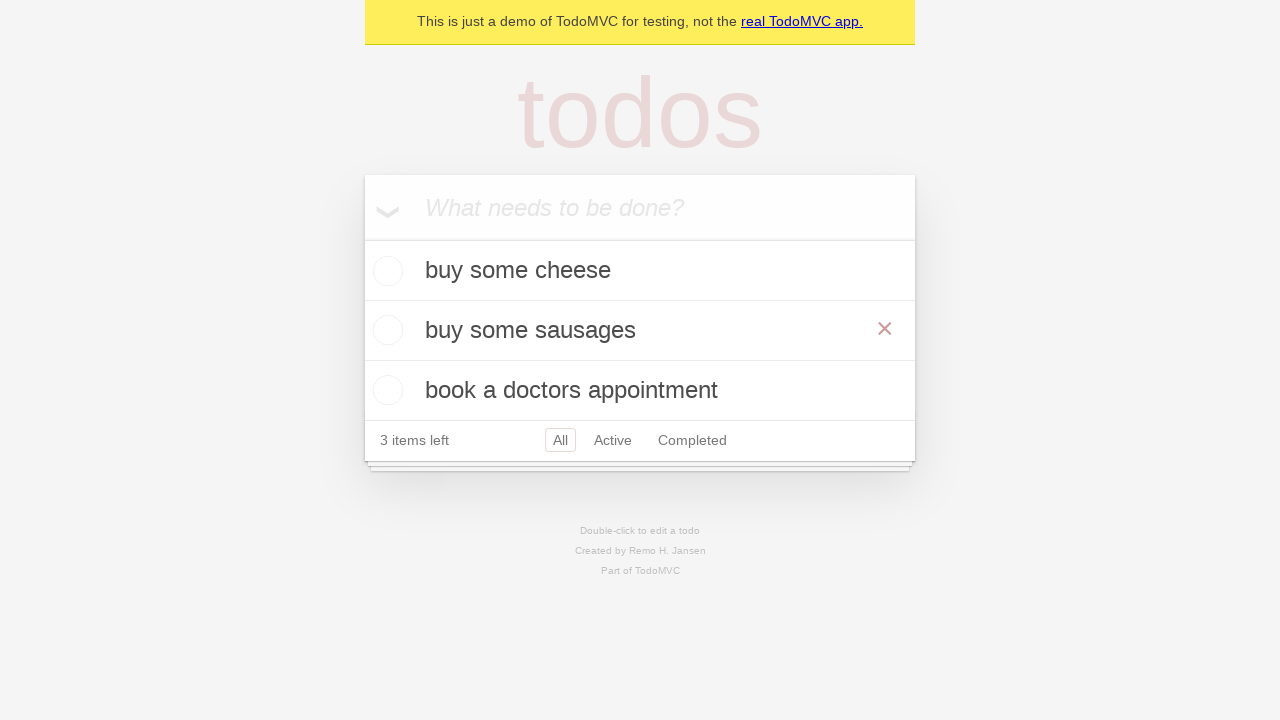

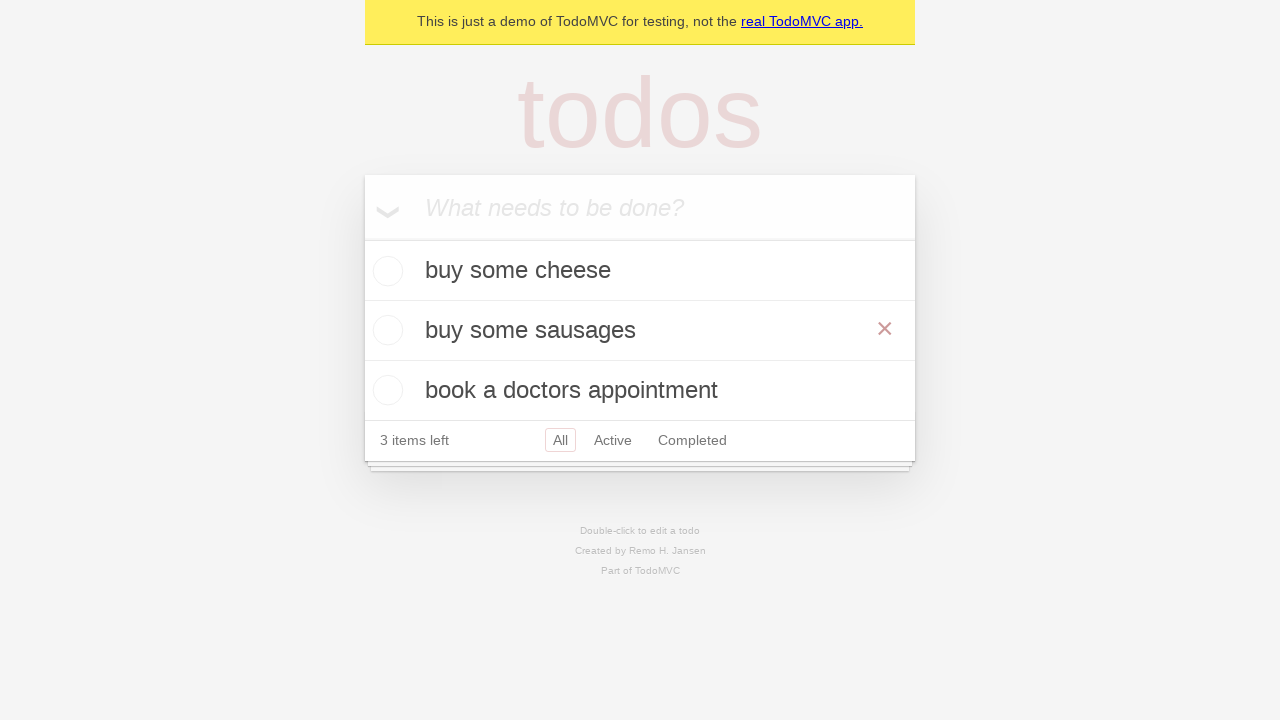